Tests browser back button navigation between filter views

Starting URL: https://demo.playwright.dev/todomvc

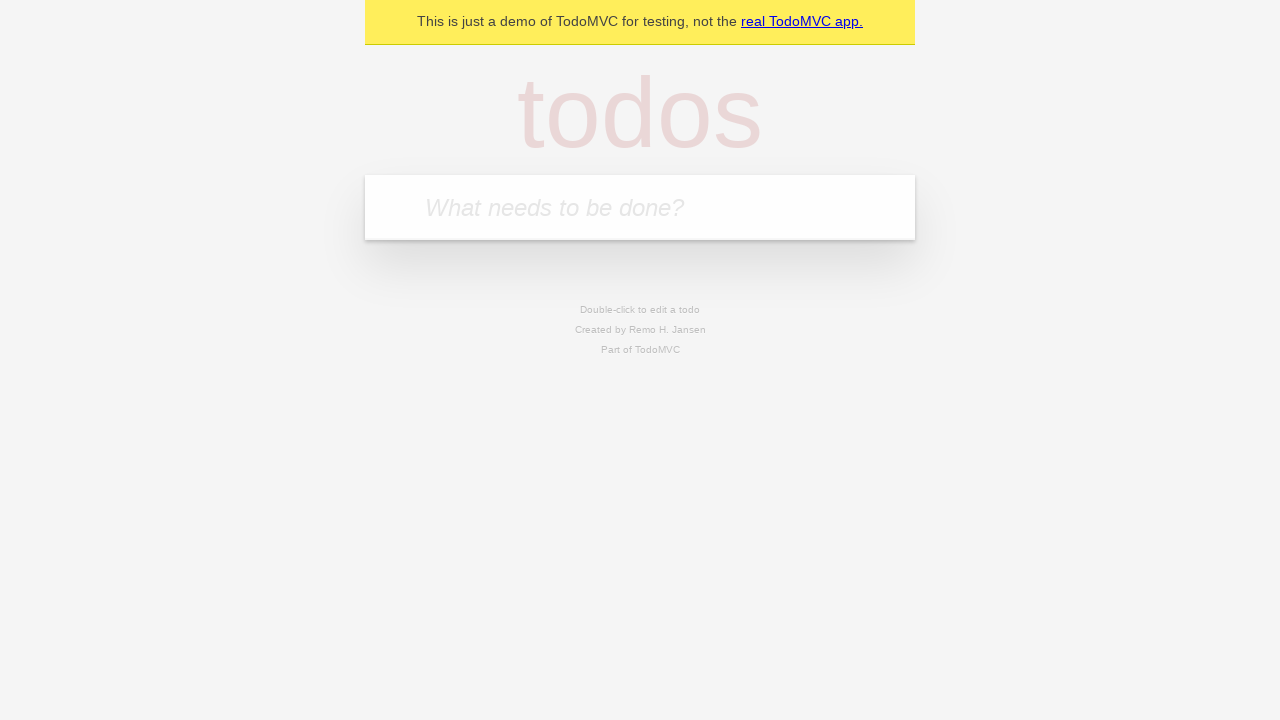

Filled new todo field with 'buy some cheese' on internal:attr=[placeholder="What needs to be done?"i]
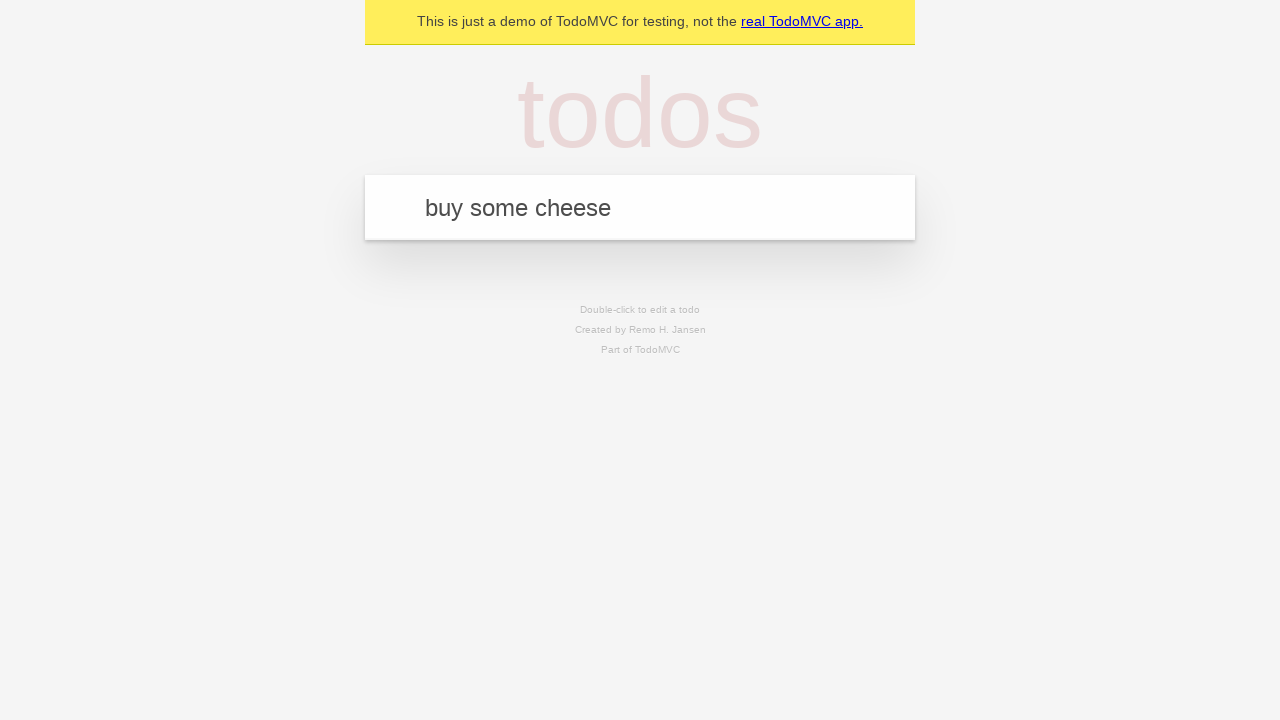

Pressed Enter to create todo 'buy some cheese' on internal:attr=[placeholder="What needs to be done?"i]
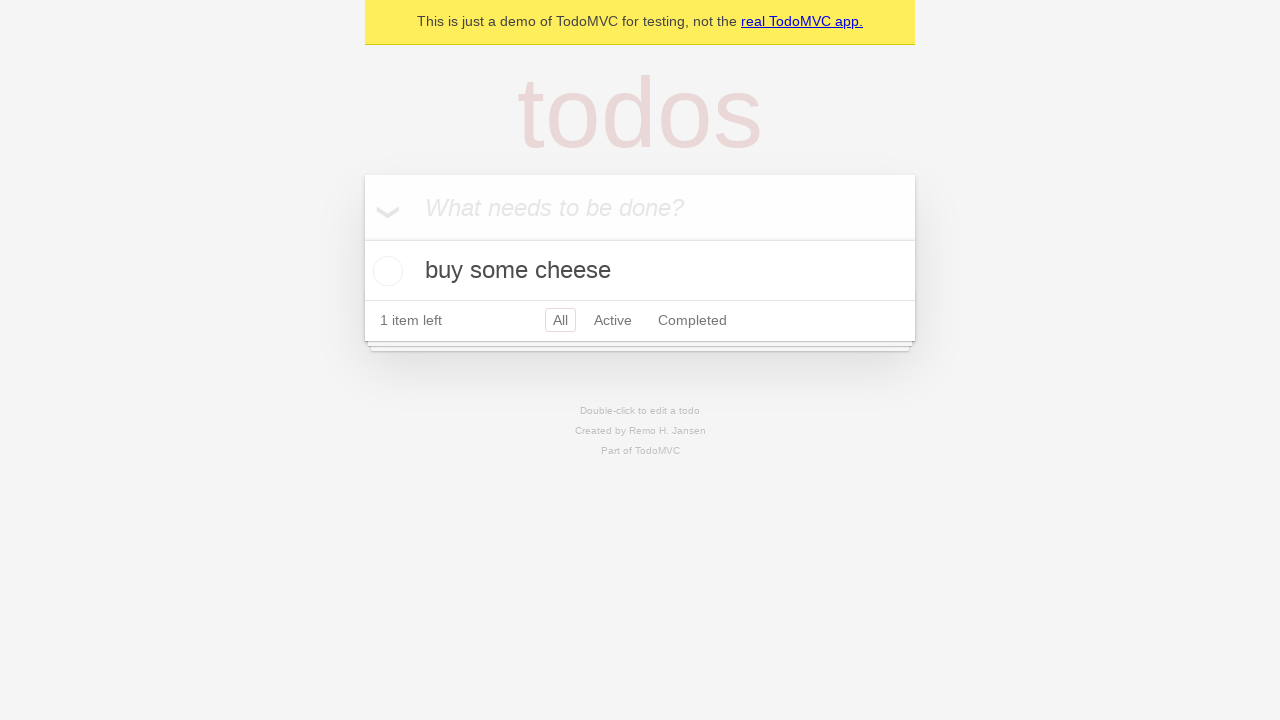

Filled new todo field with 'feed the cat' on internal:attr=[placeholder="What needs to be done?"i]
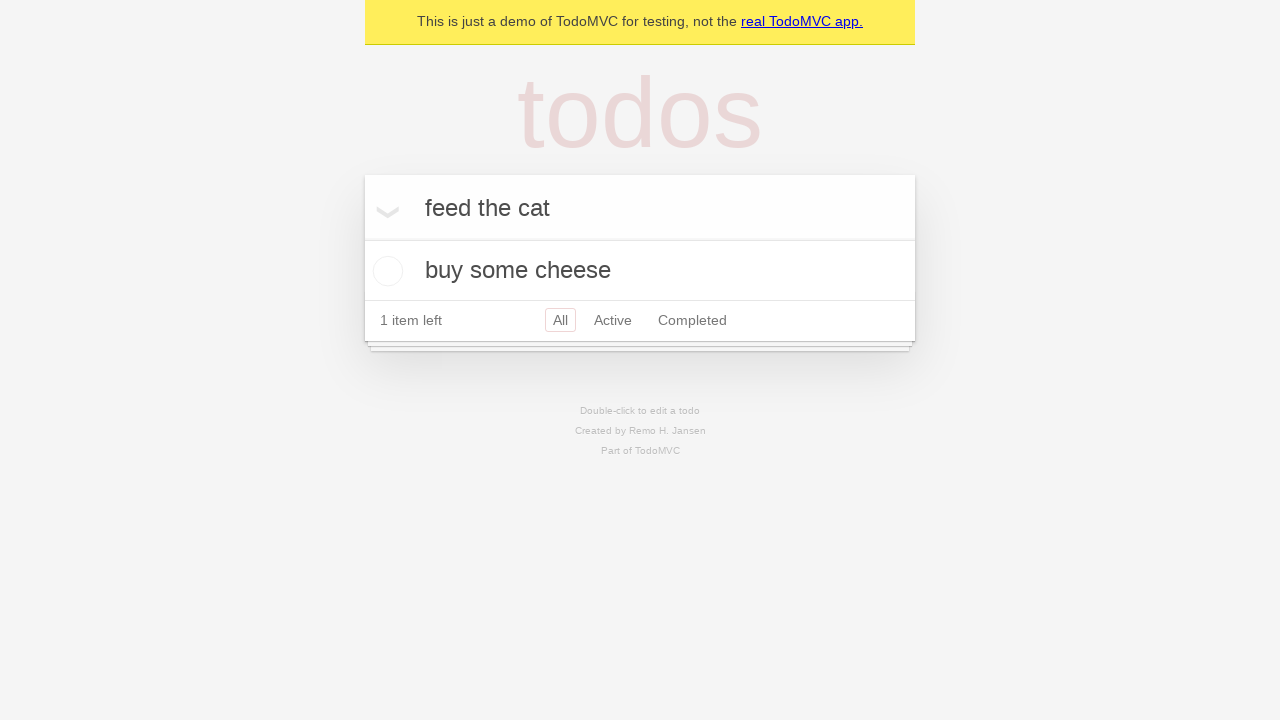

Pressed Enter to create todo 'feed the cat' on internal:attr=[placeholder="What needs to be done?"i]
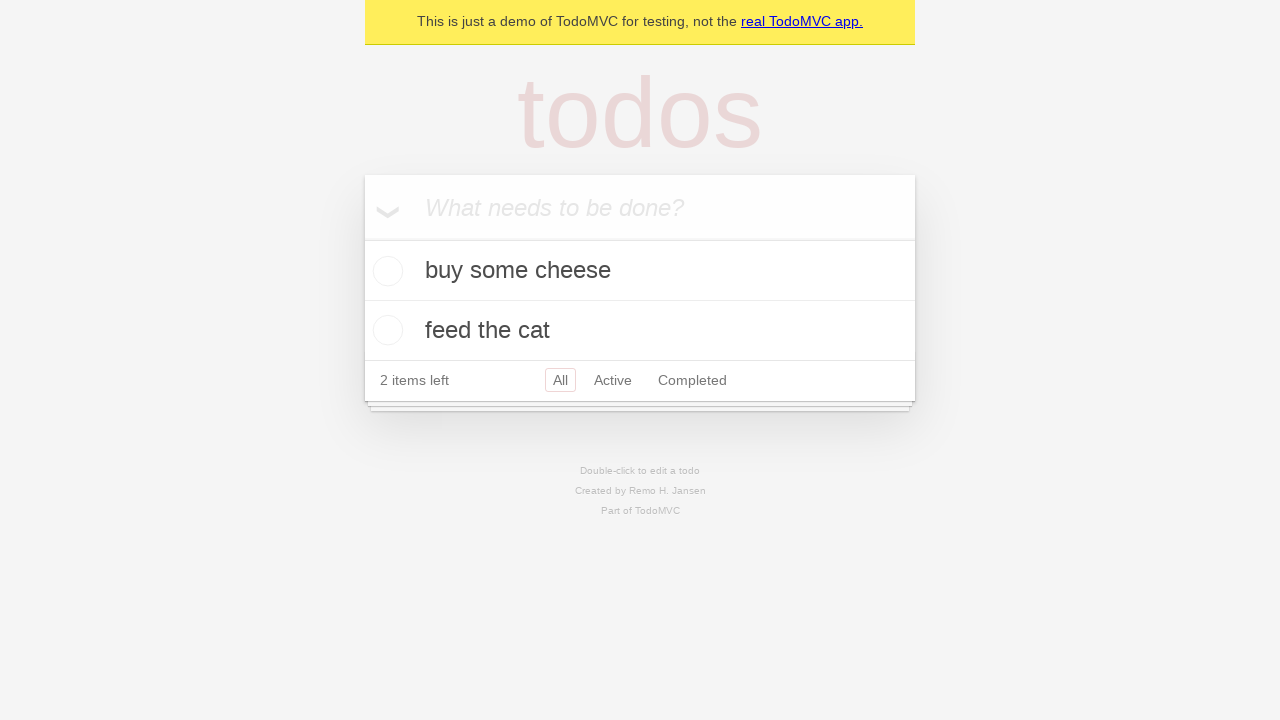

Filled new todo field with 'book a doctors appointment' on internal:attr=[placeholder="What needs to be done?"i]
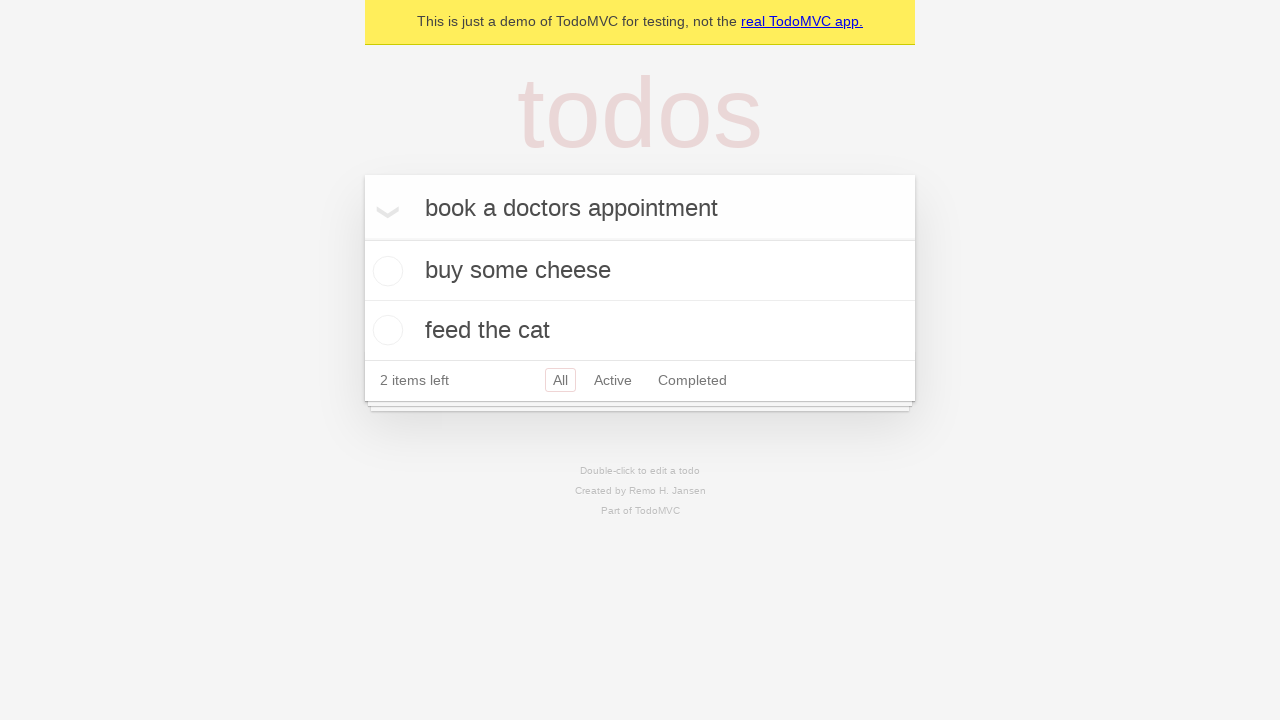

Pressed Enter to create todo 'book a doctors appointment' on internal:attr=[placeholder="What needs to be done?"i]
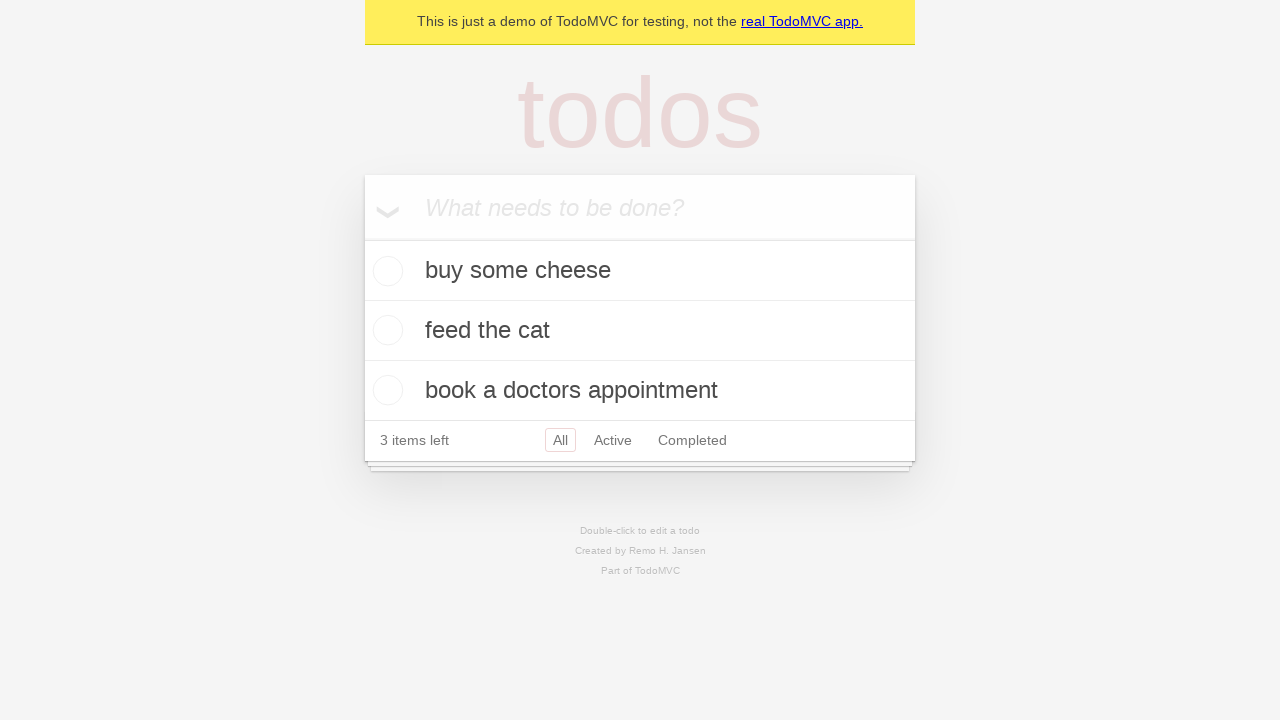

Checked the second todo item as completed at (385, 330) on internal:testid=[data-testid="todo-item"s] >> nth=1 >> internal:role=checkbox
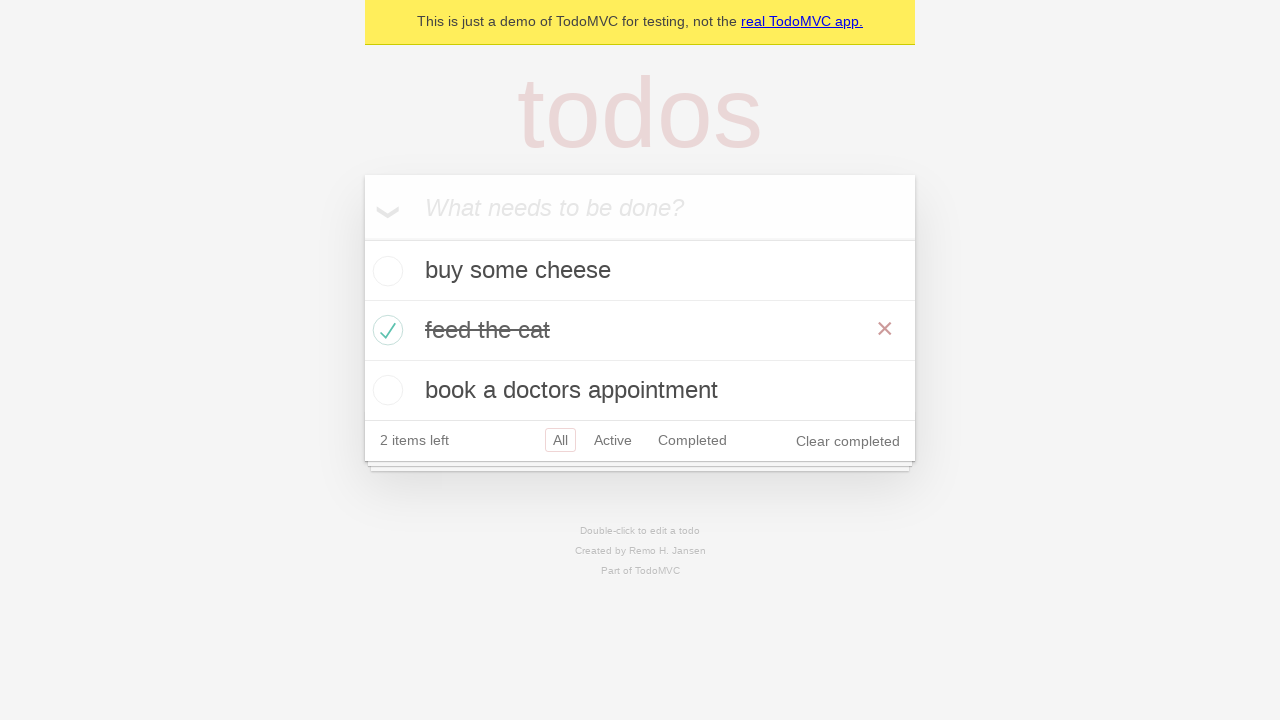

Clicked 'All' filter link at (560, 440) on internal:role=link[name="All"i]
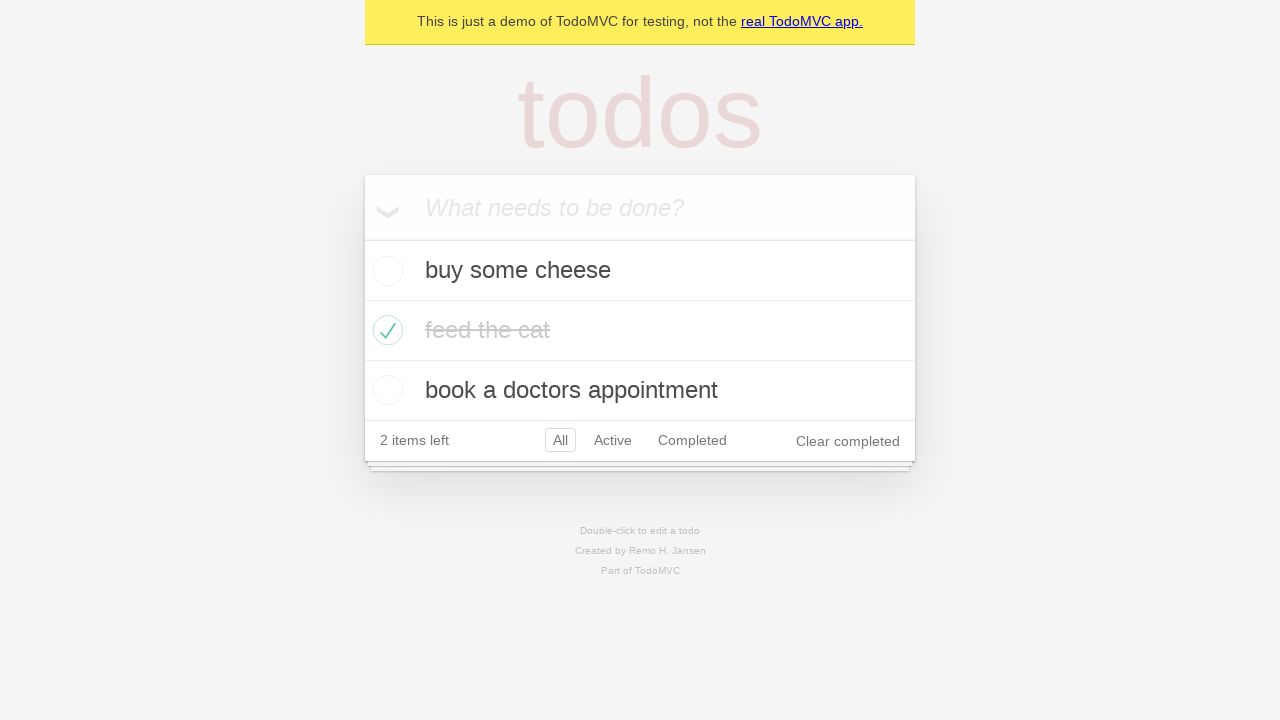

Clicked 'Active' filter link at (613, 440) on internal:role=link[name="Active"i]
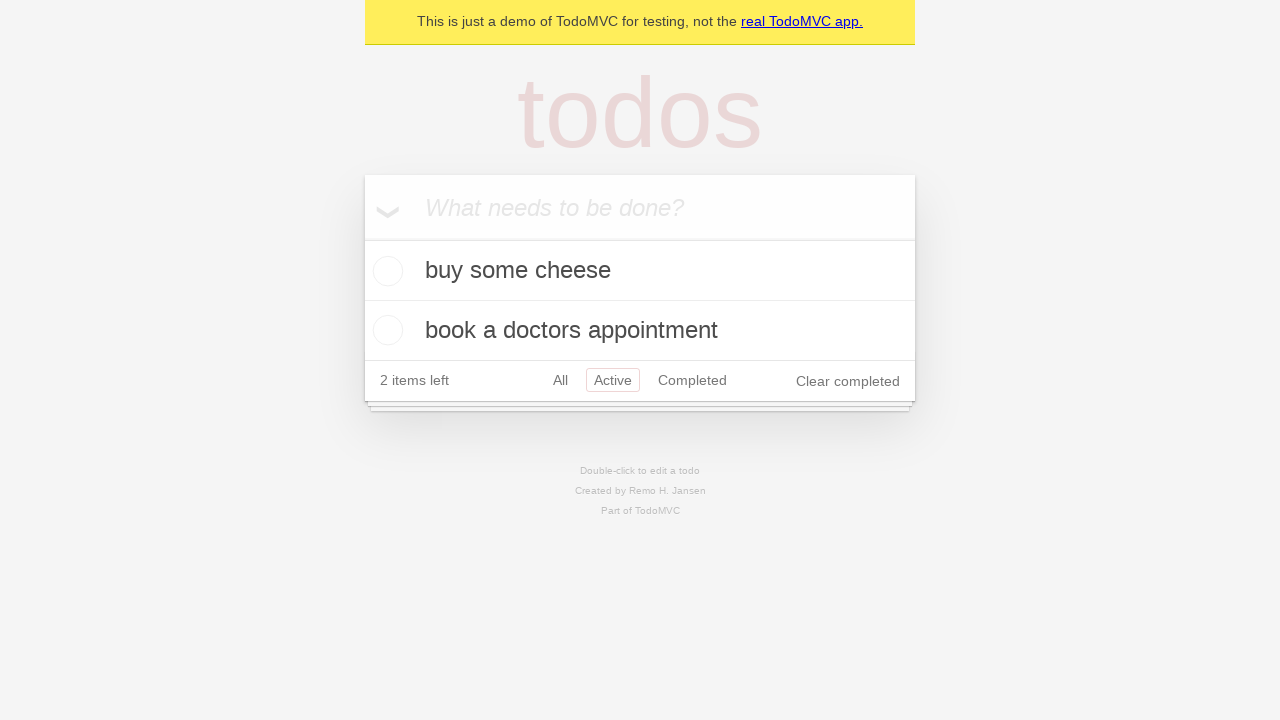

Clicked 'Completed' filter link at (692, 380) on internal:role=link[name="Completed"i]
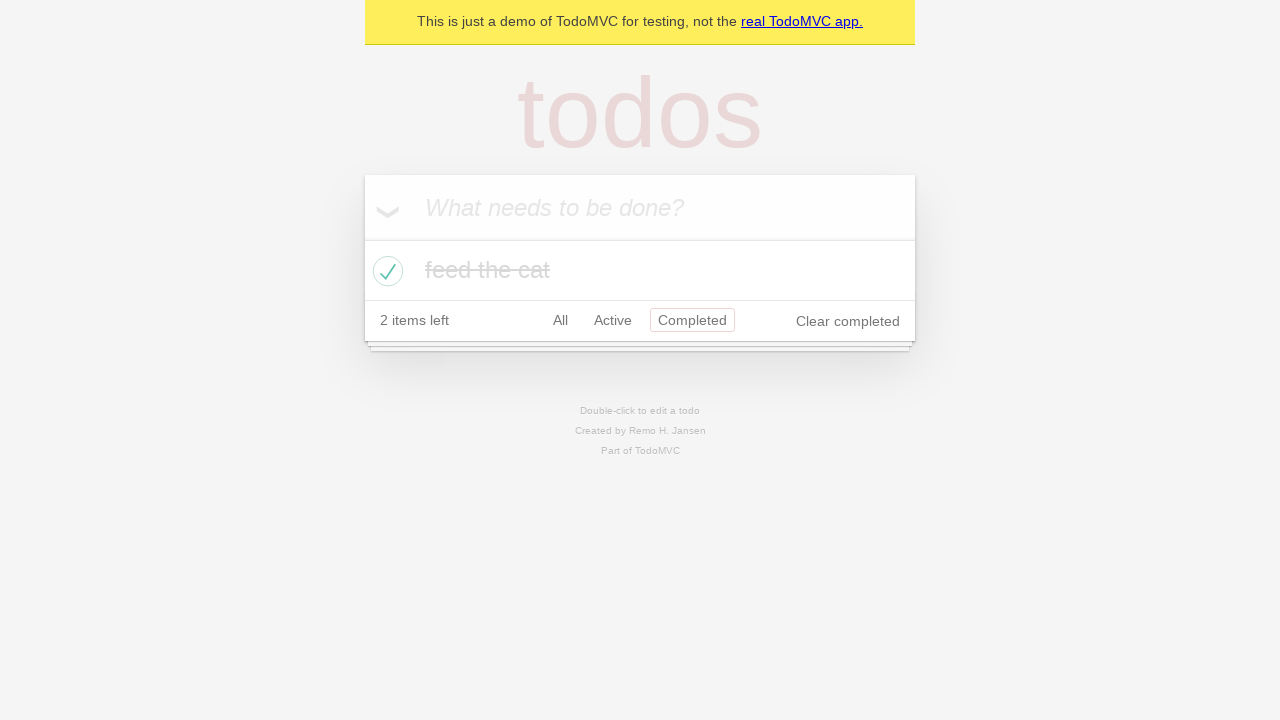

Navigated back from Completed filter (should show Active filter)
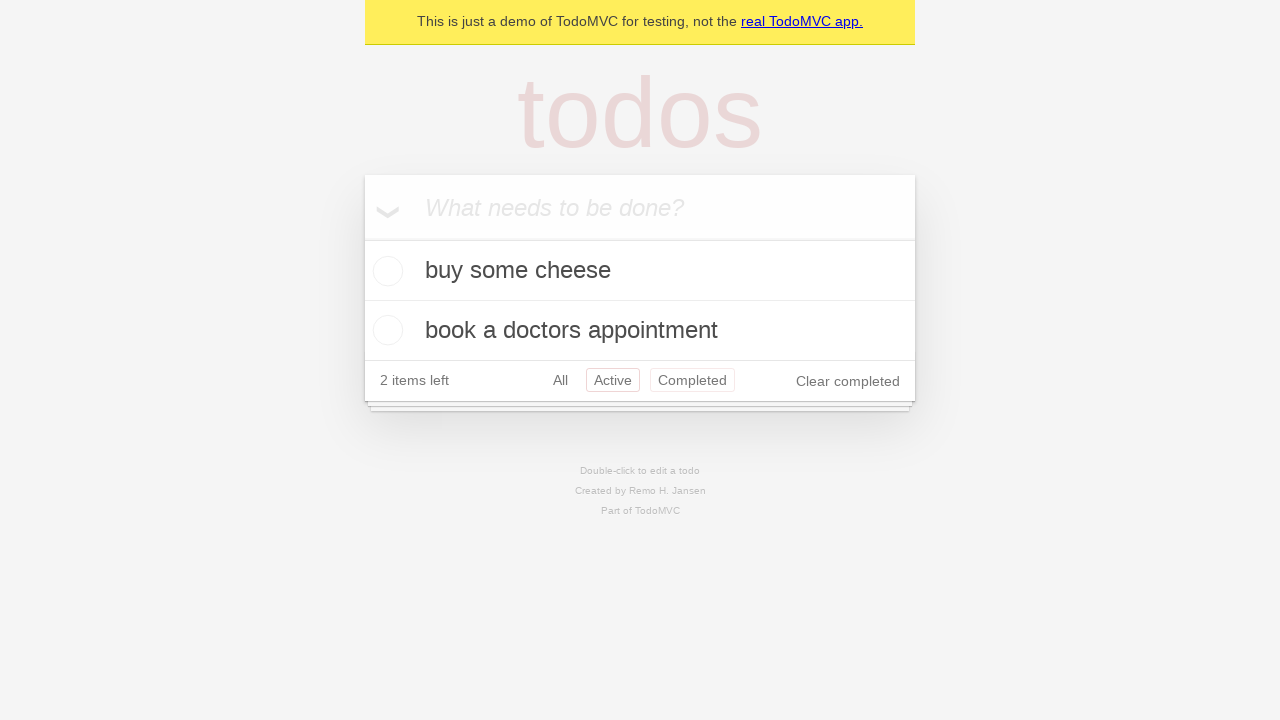

Navigated back from Active filter (should show All filter)
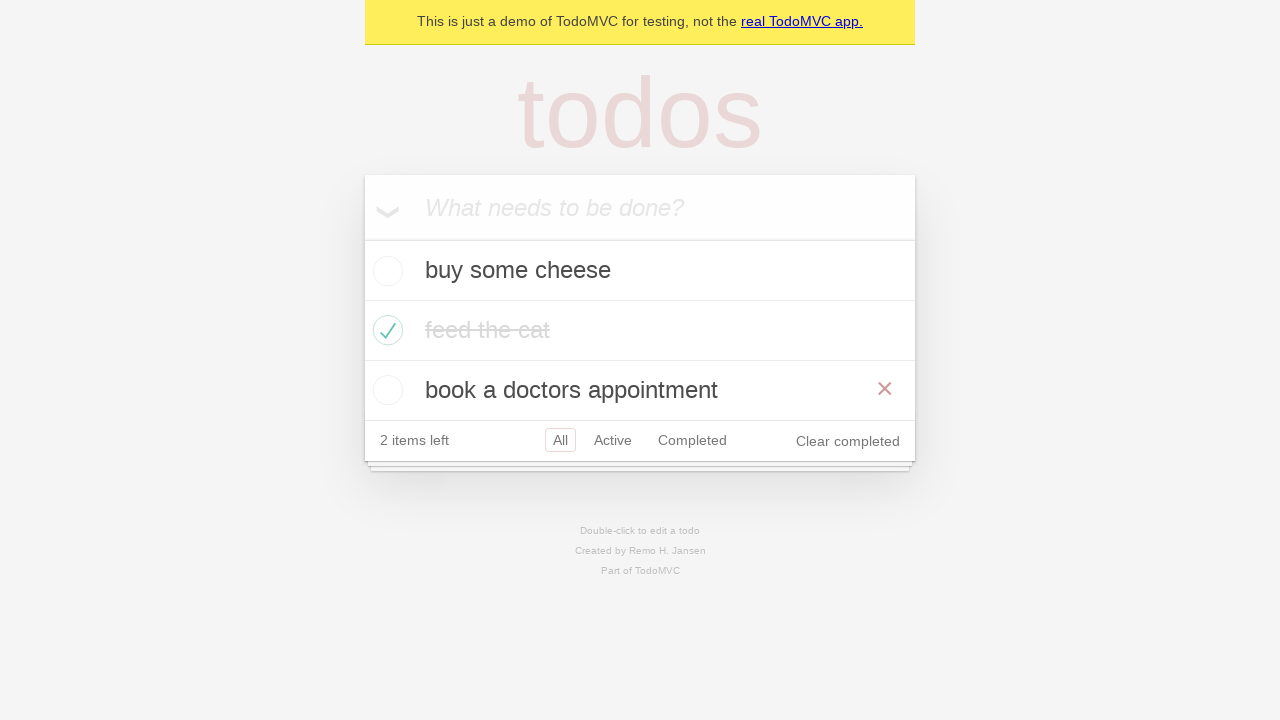

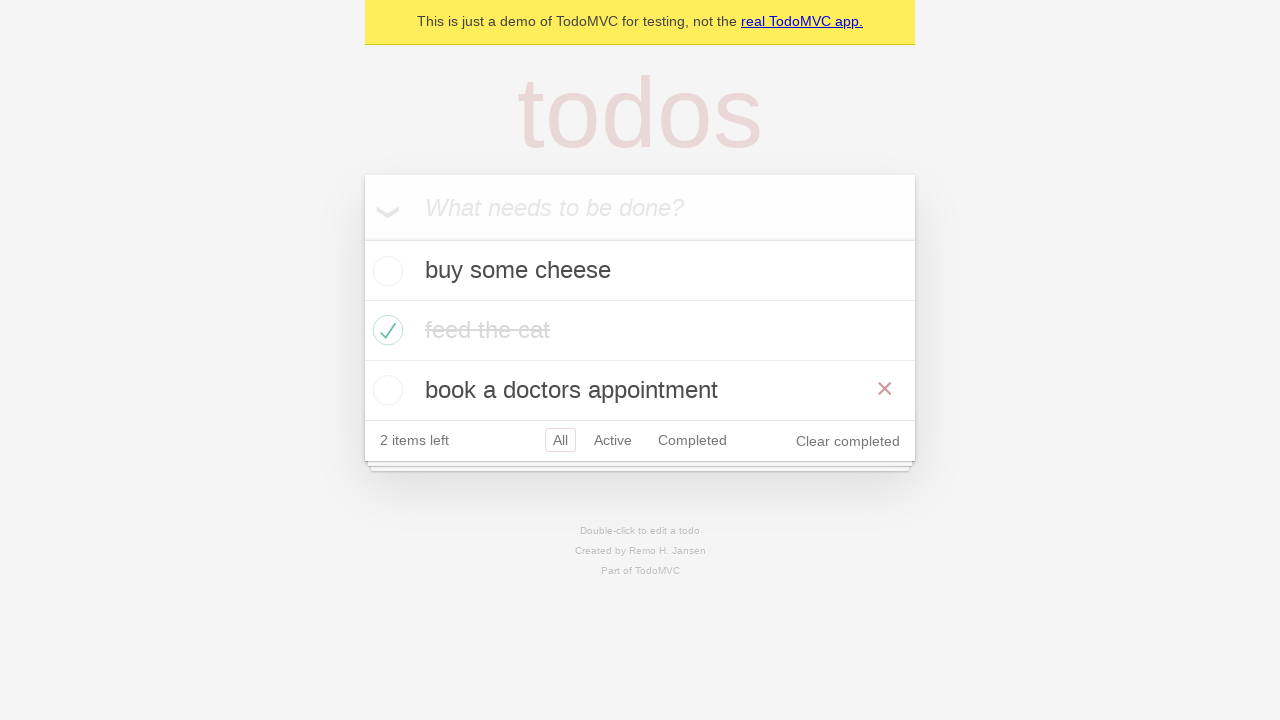